Tests opening a new browser tab by navigating to a page, verifying URL and title, opening a new tab, navigating to another page, and verifying the new tab's URL and title.

Starting URL: https://the-internet.herokuapp.com/windows

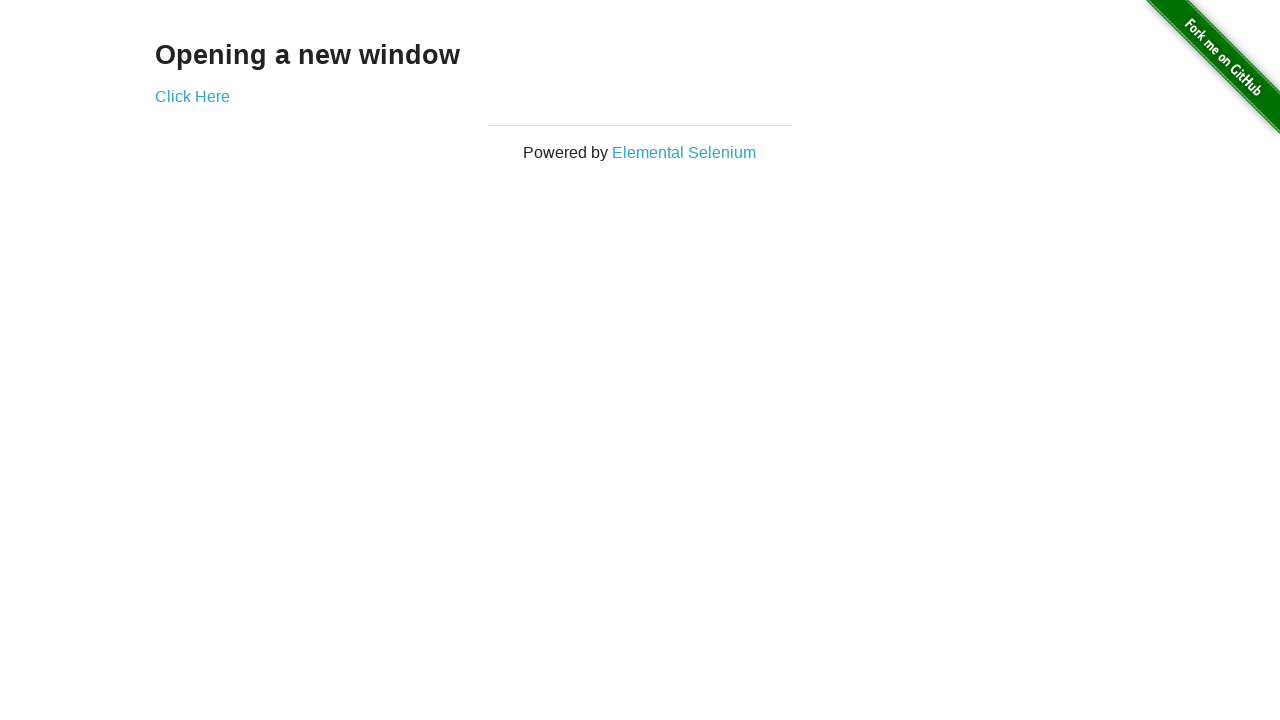

Verified initial page URL contains /windows
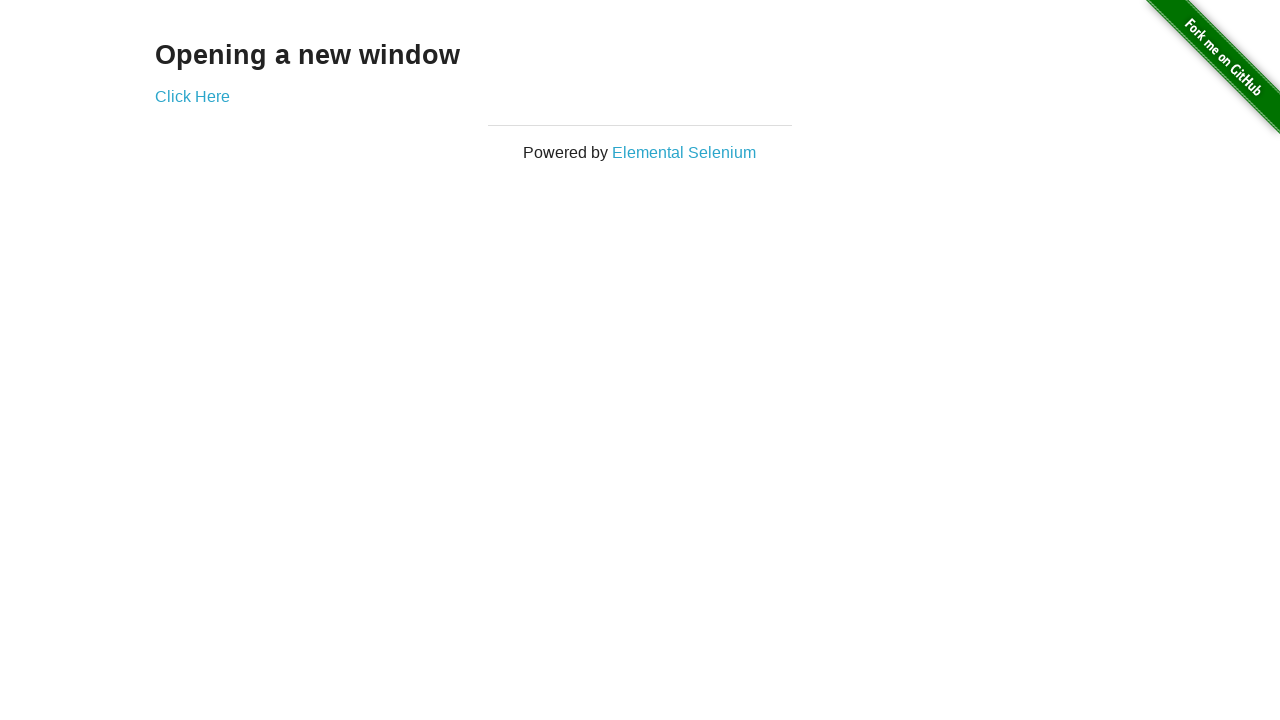

Verified initial page title is 'The Internet'
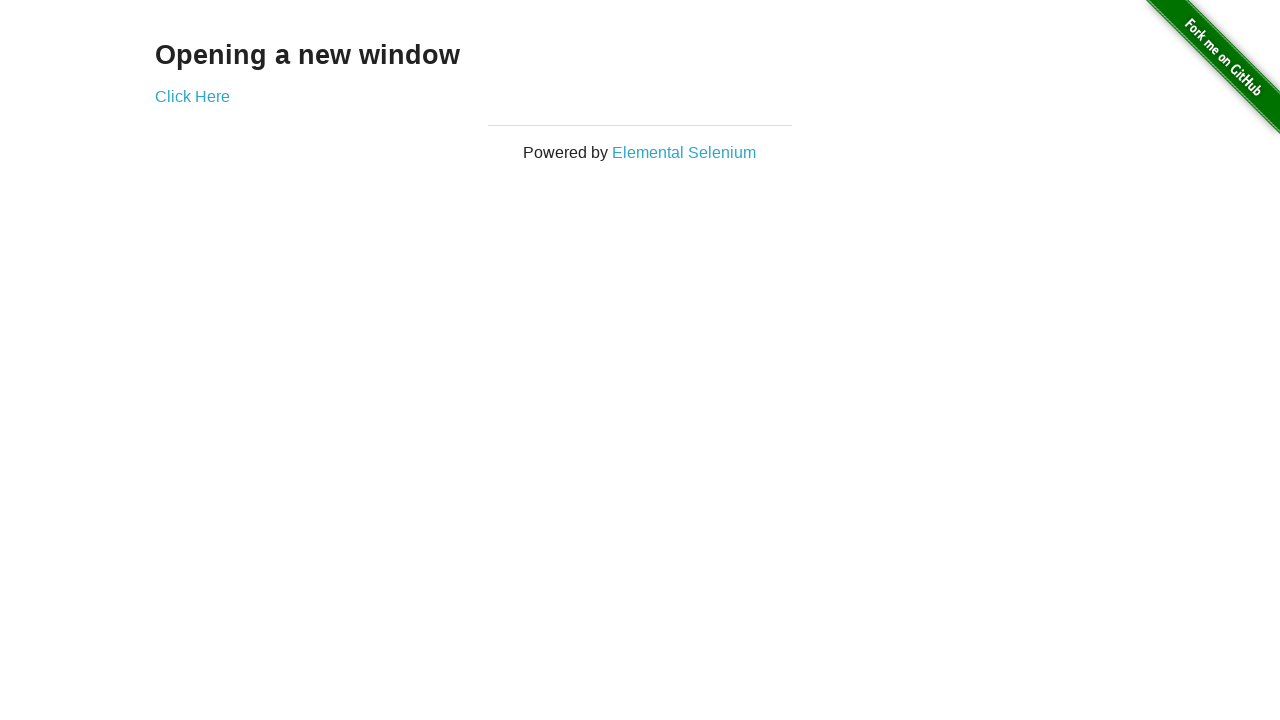

Opened a new browser tab
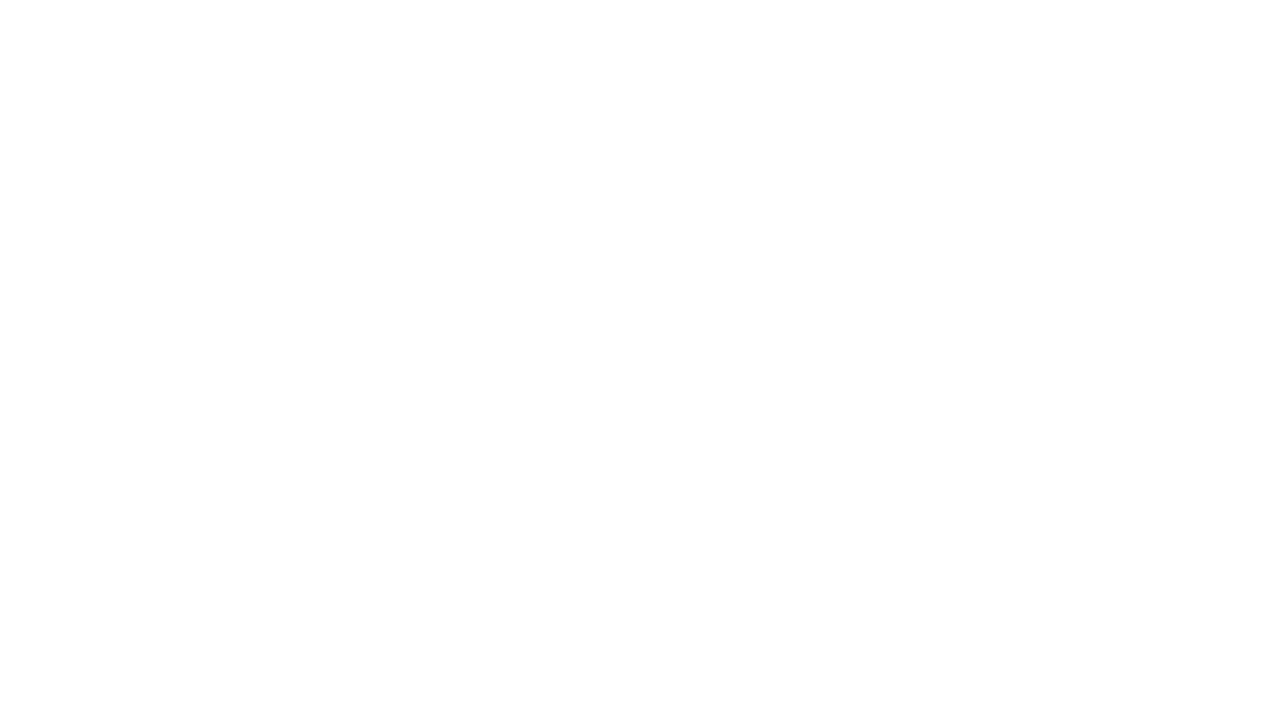

Navigated new tab to typos page
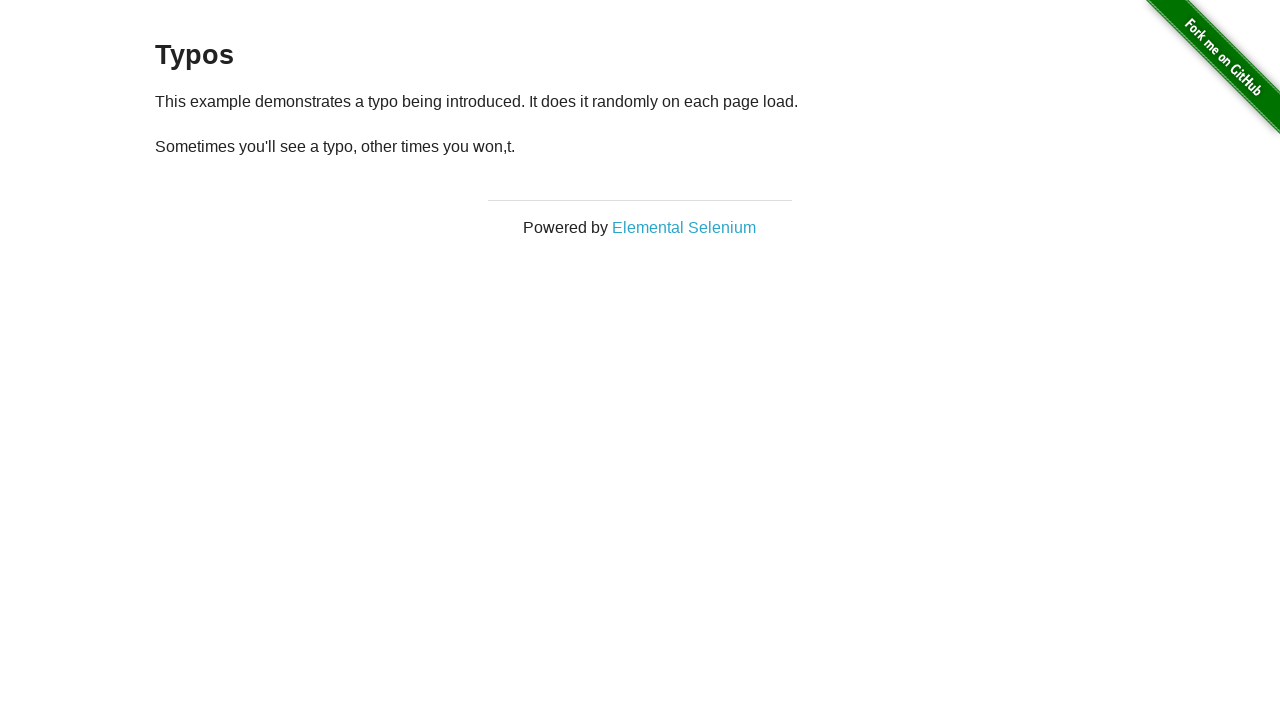

Verified 2 tabs are open in the browser context
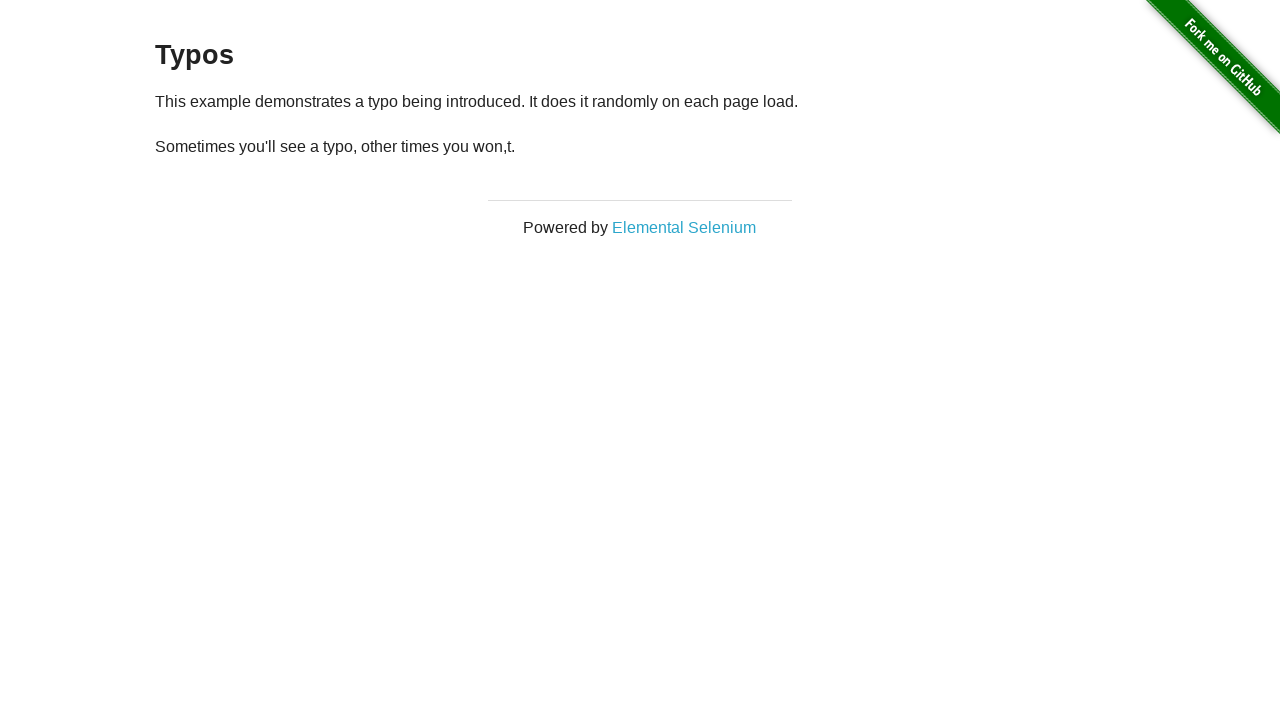

Verified new tab URL contains /typos
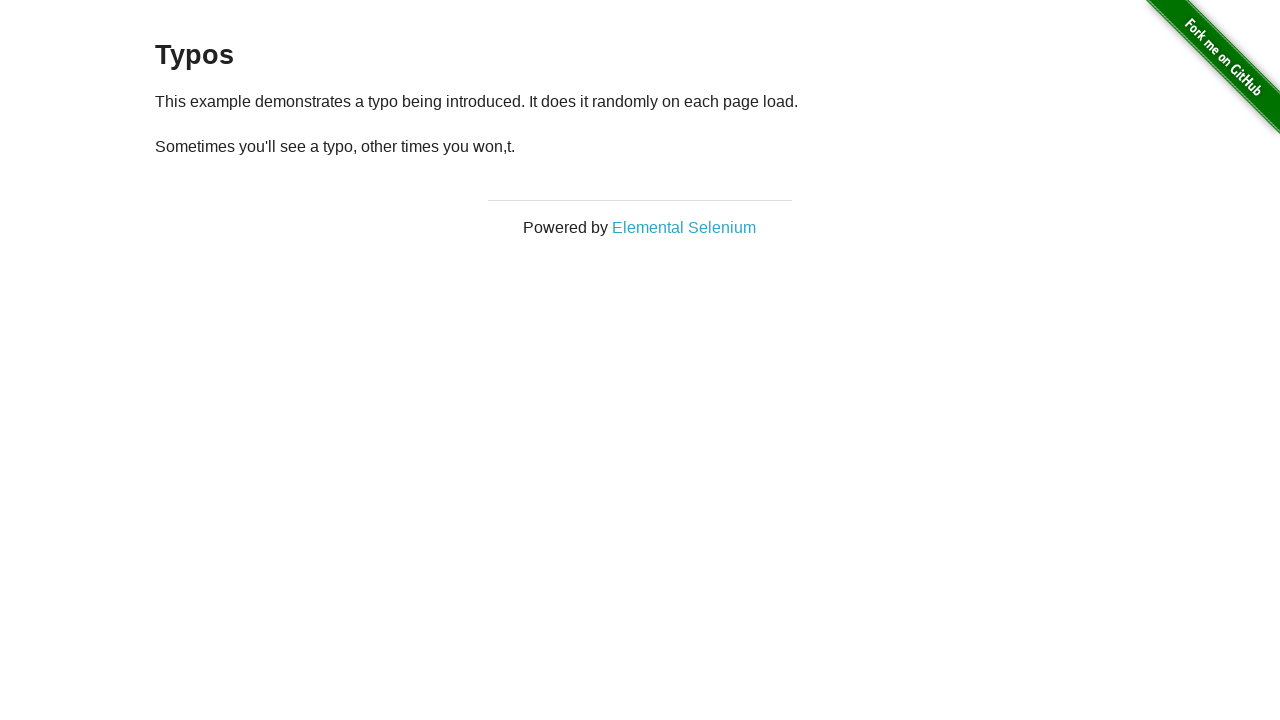

Verified new tab title is 'The Internet'
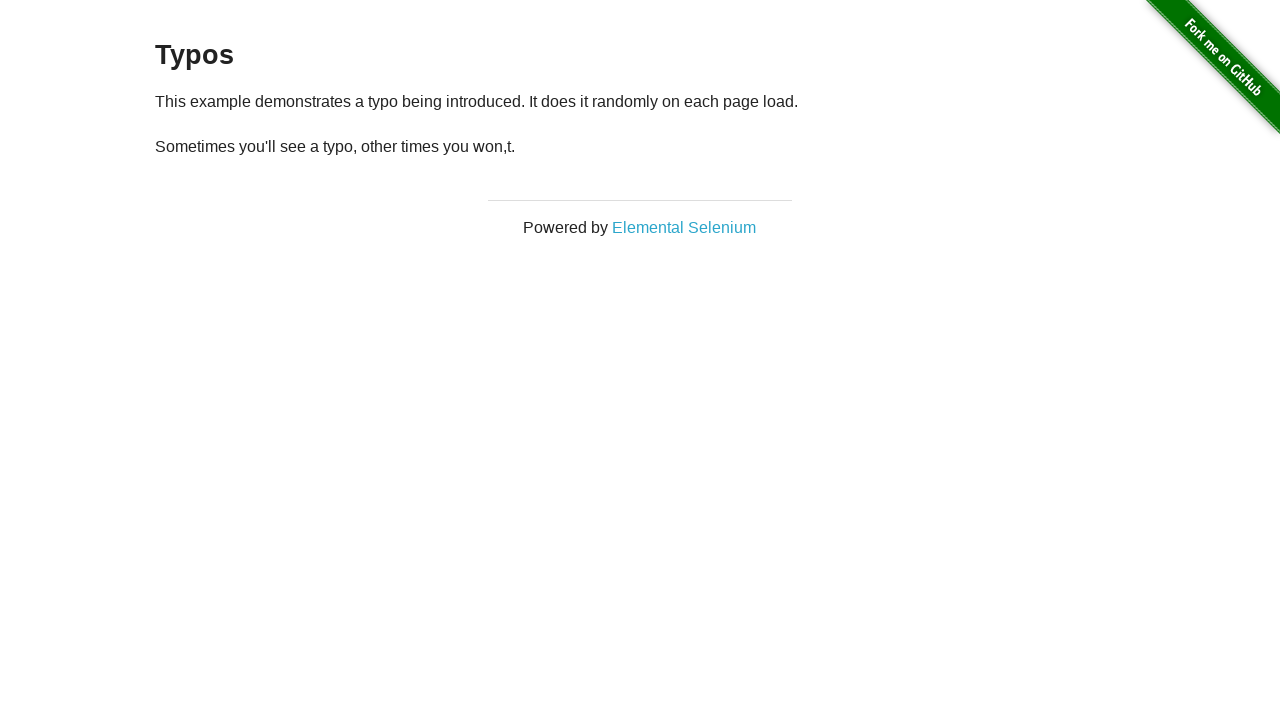

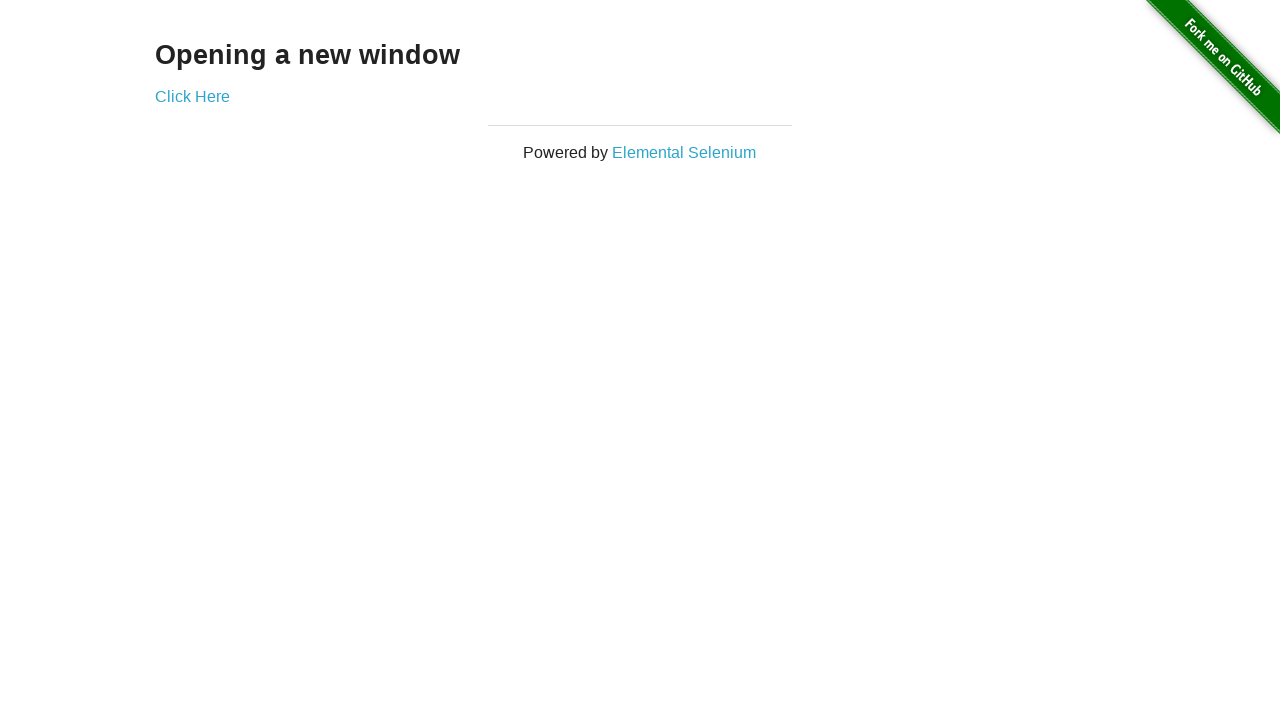